Tests a registration form by filling in the first name field on a demo automation testing site.

Starting URL: https://demo.automationtesting.in/Register.html

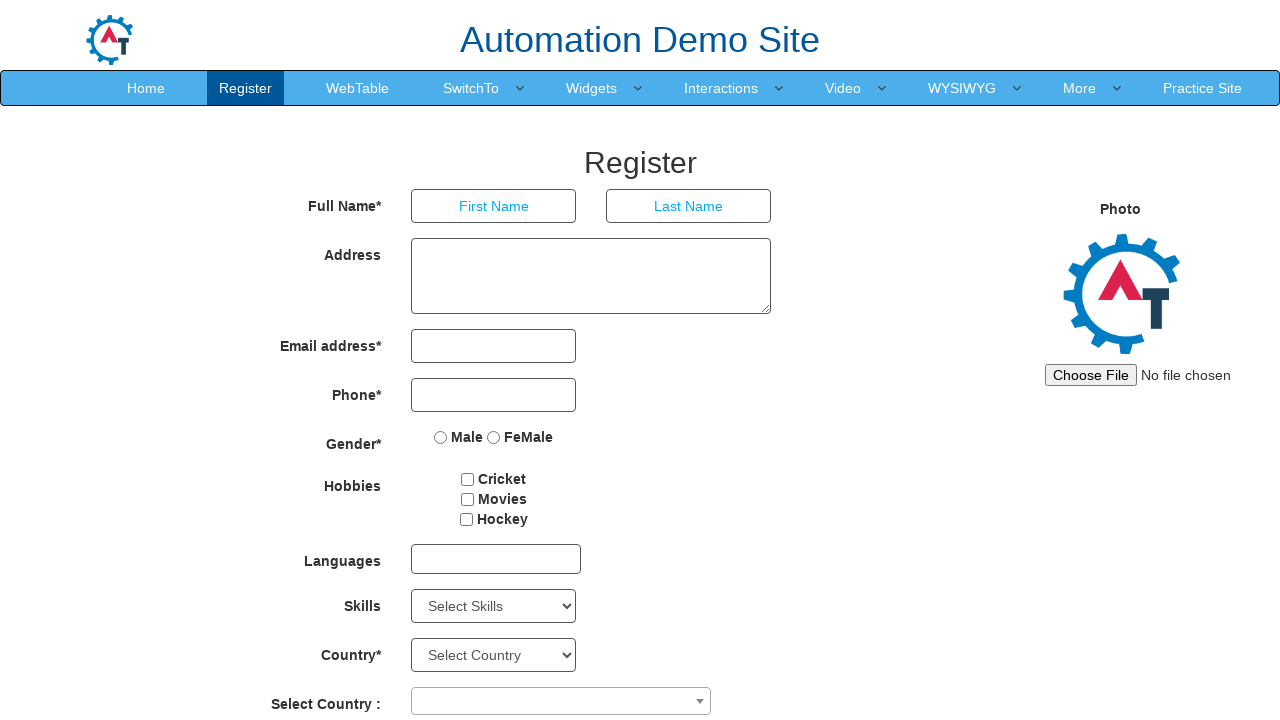

Navigated to registration form page
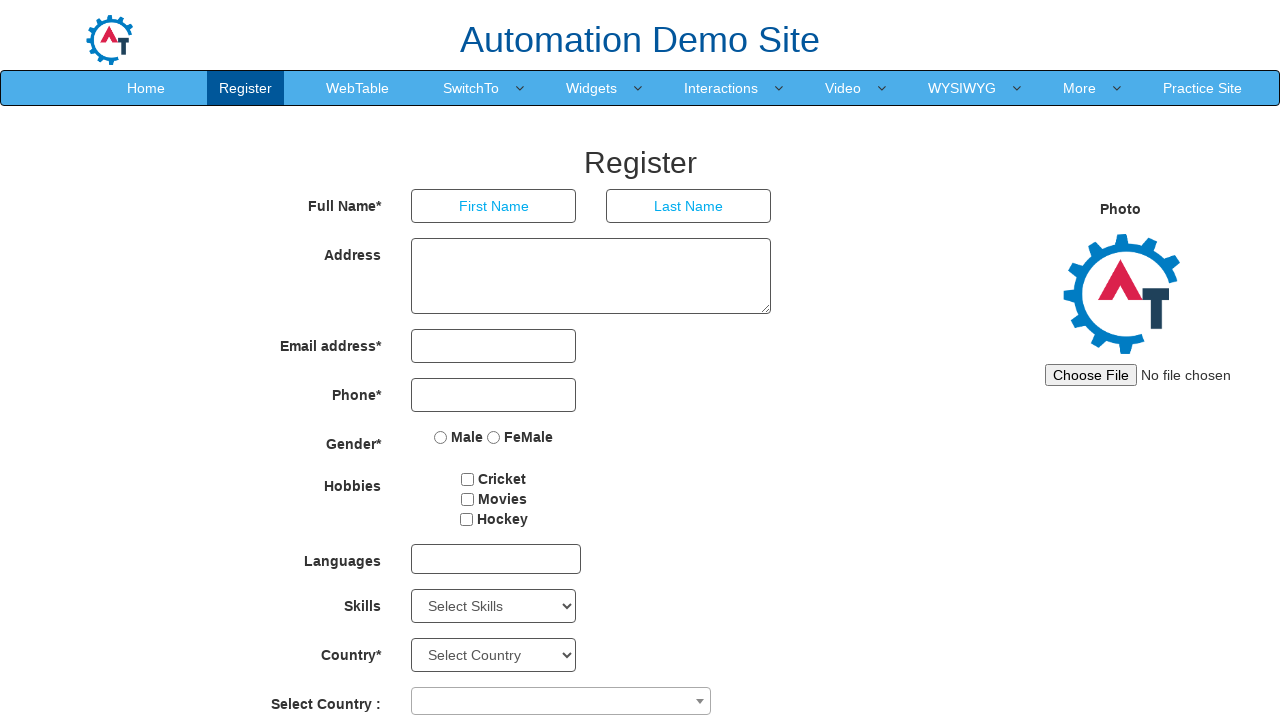

Filled first name field with 'ASLAM' on input[placeholder='First Name']
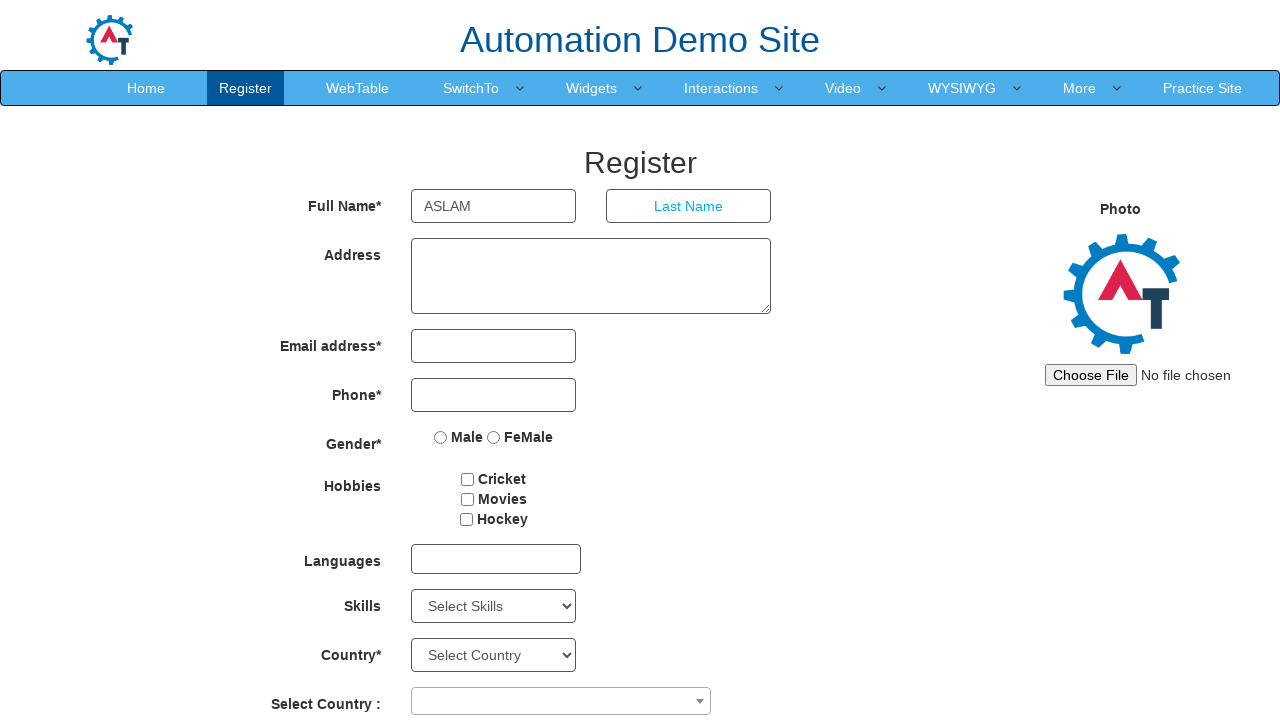

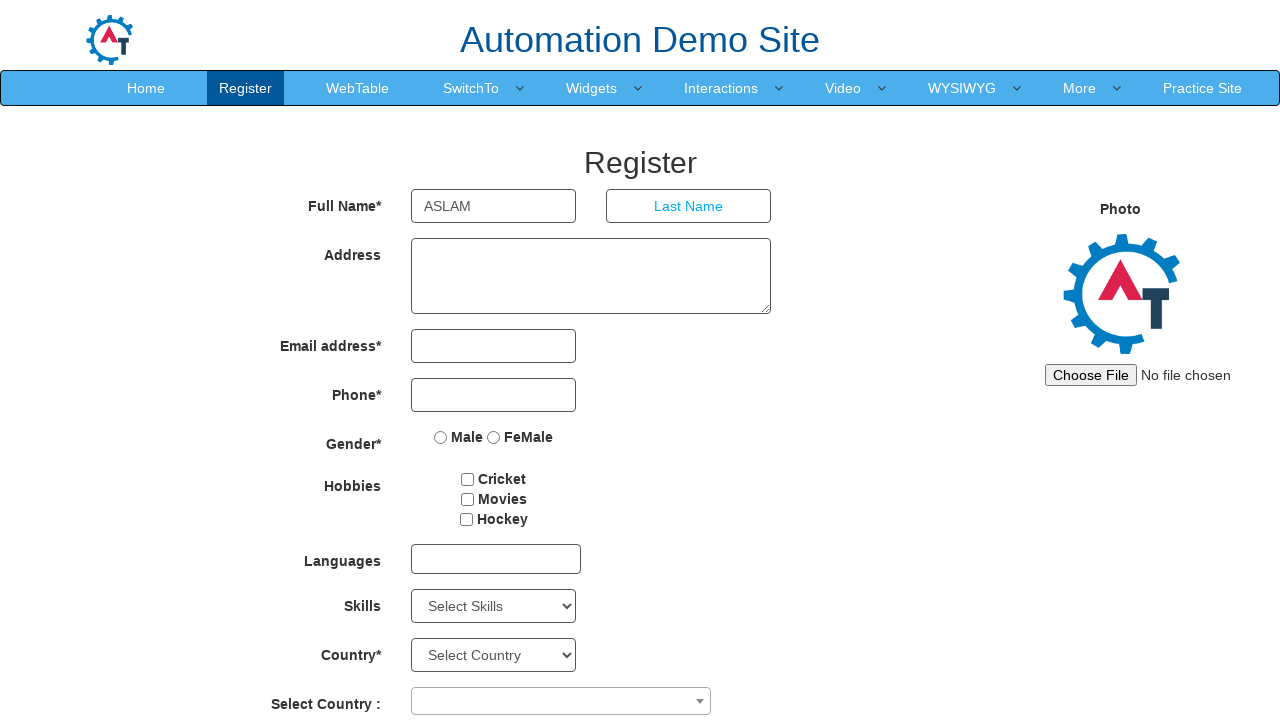